Navigates to the login page and verifies the Elemental Selenium link href attribute

Starting URL: https://the-internet.herokuapp.com/

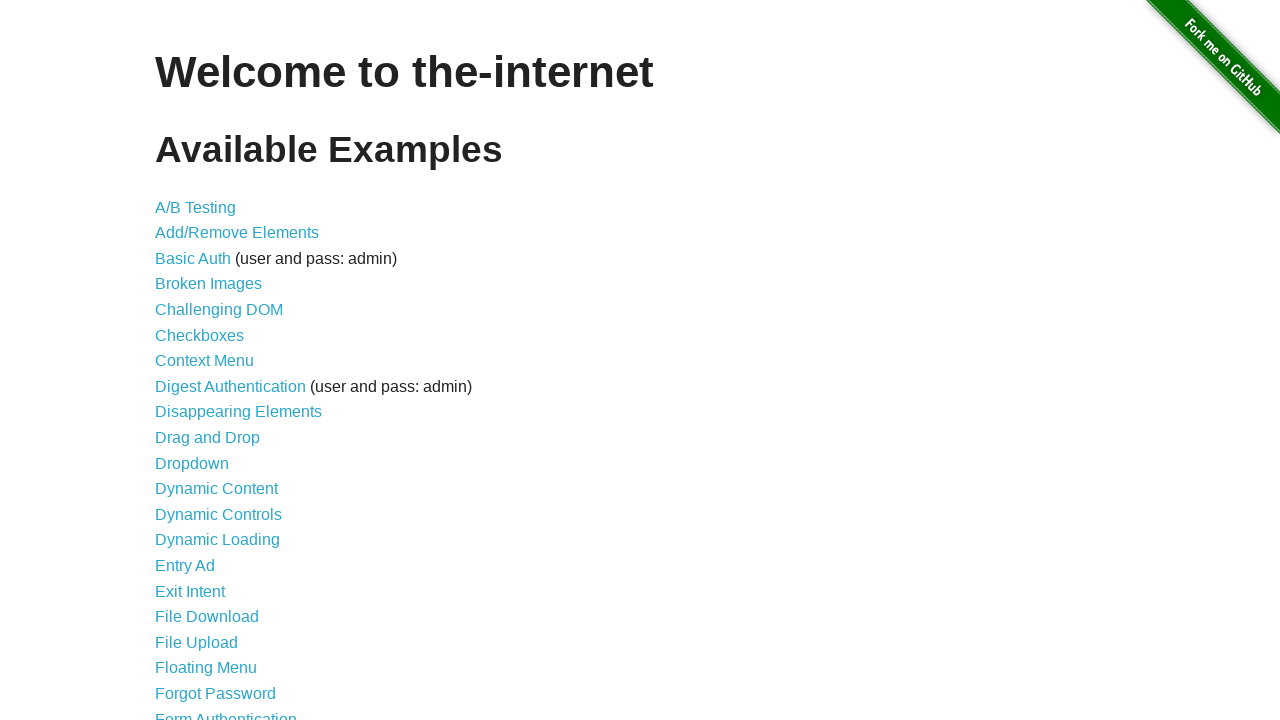

Clicked on the login link at (226, 712) on xpath=/html/body/div[2]/div/ul/li[21]/a
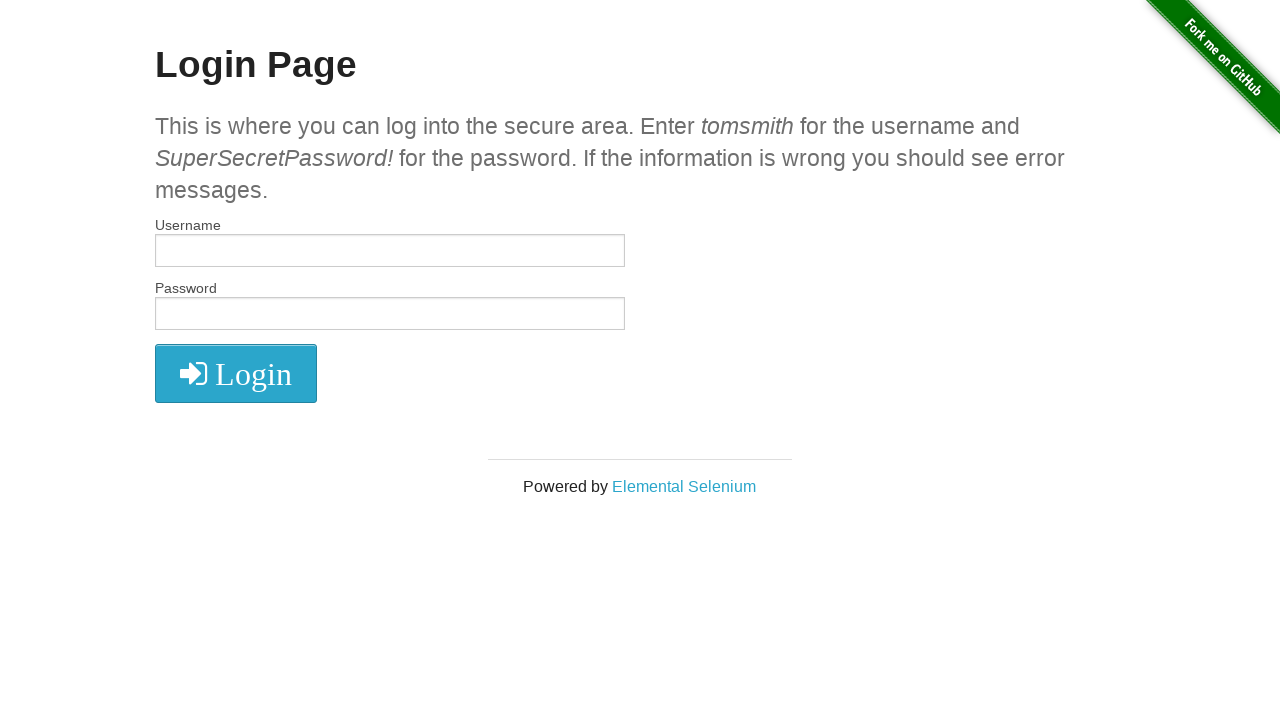

Elemental Selenium link is present on login page
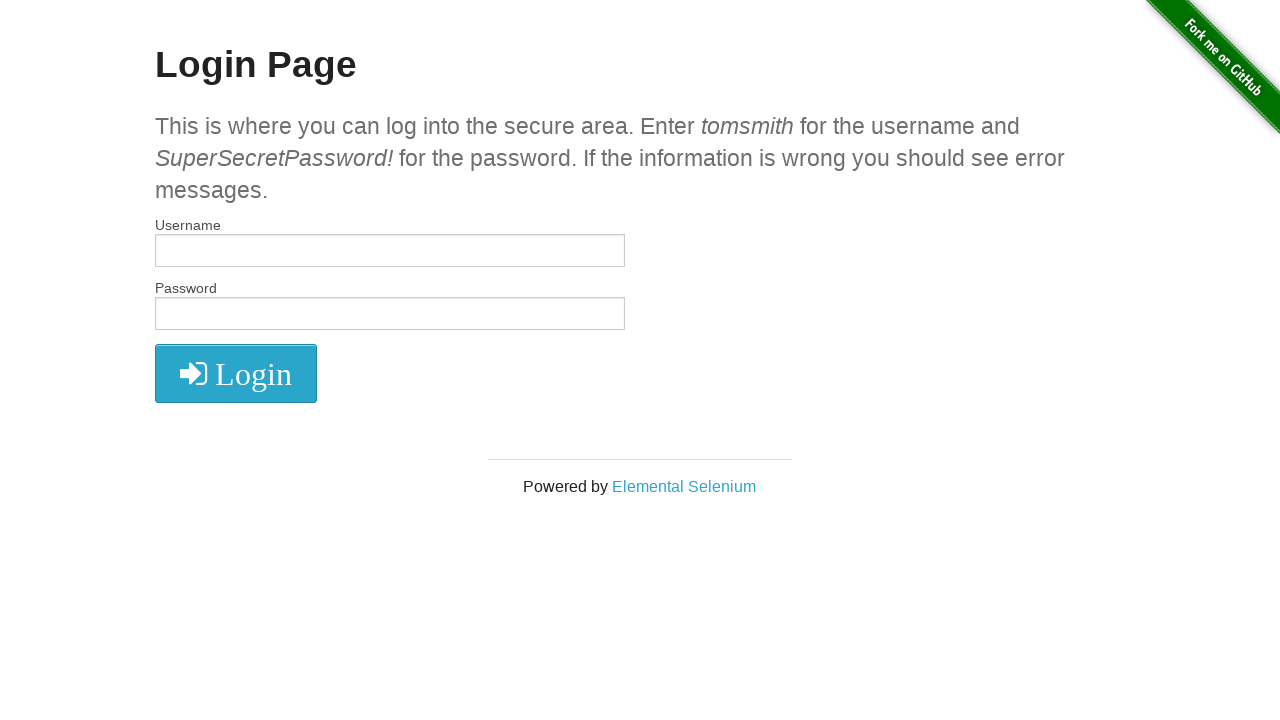

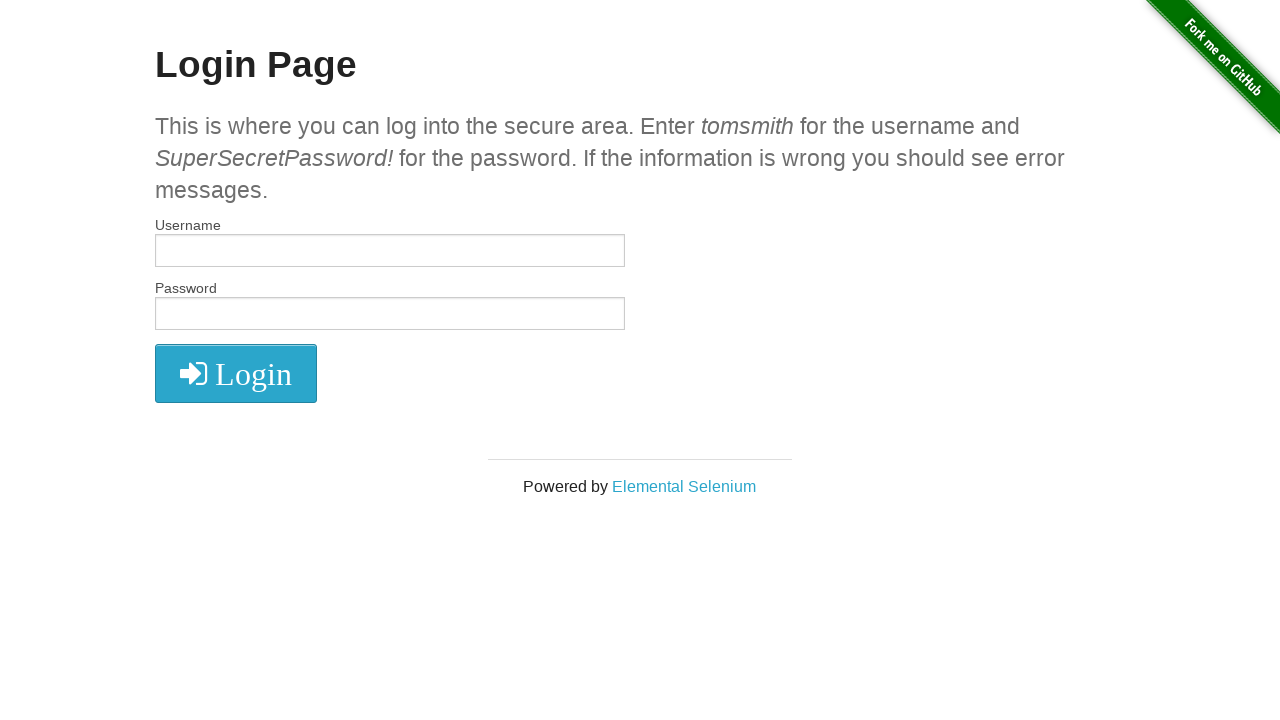